Tests JavaScript confirm alert with OK/Cancel buttons by clicking to show alert and dismissing it

Starting URL: http://demo.automationtesting.in/Alerts.html

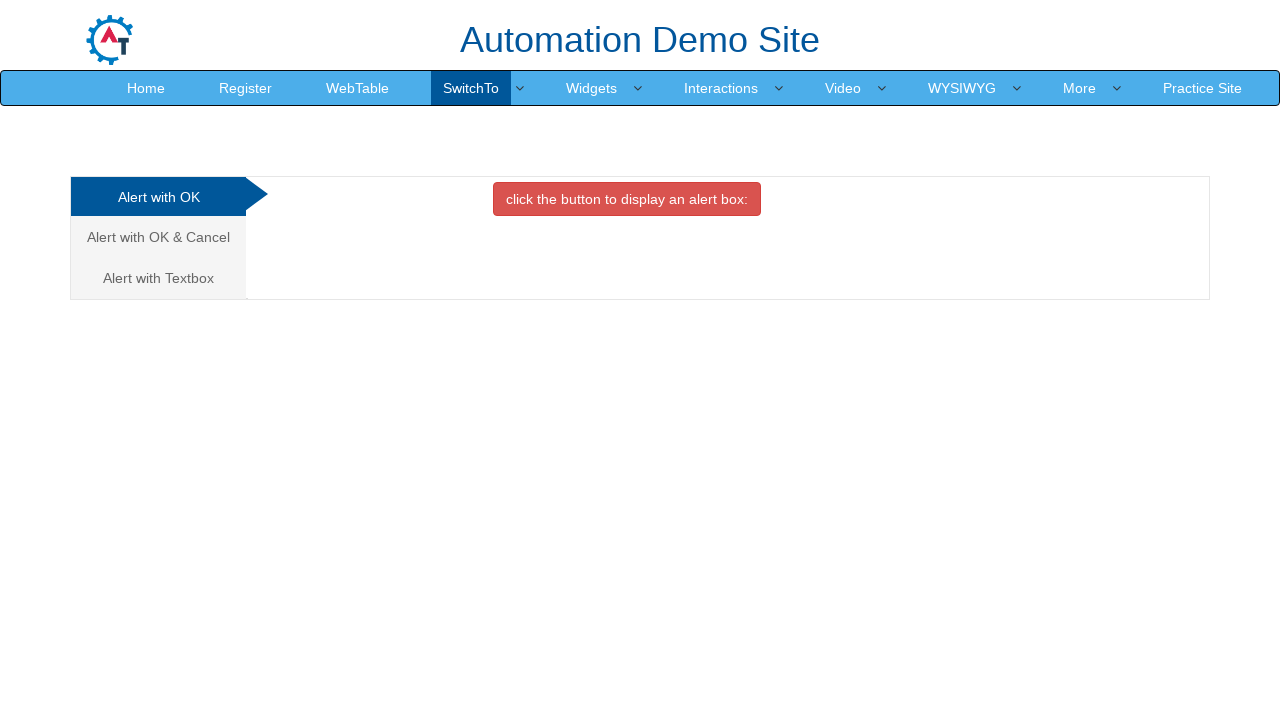

Clicked on 'Alert with OK & Cancel' tab at (158, 237) on a:has-text('Alert with OK & Cancel')
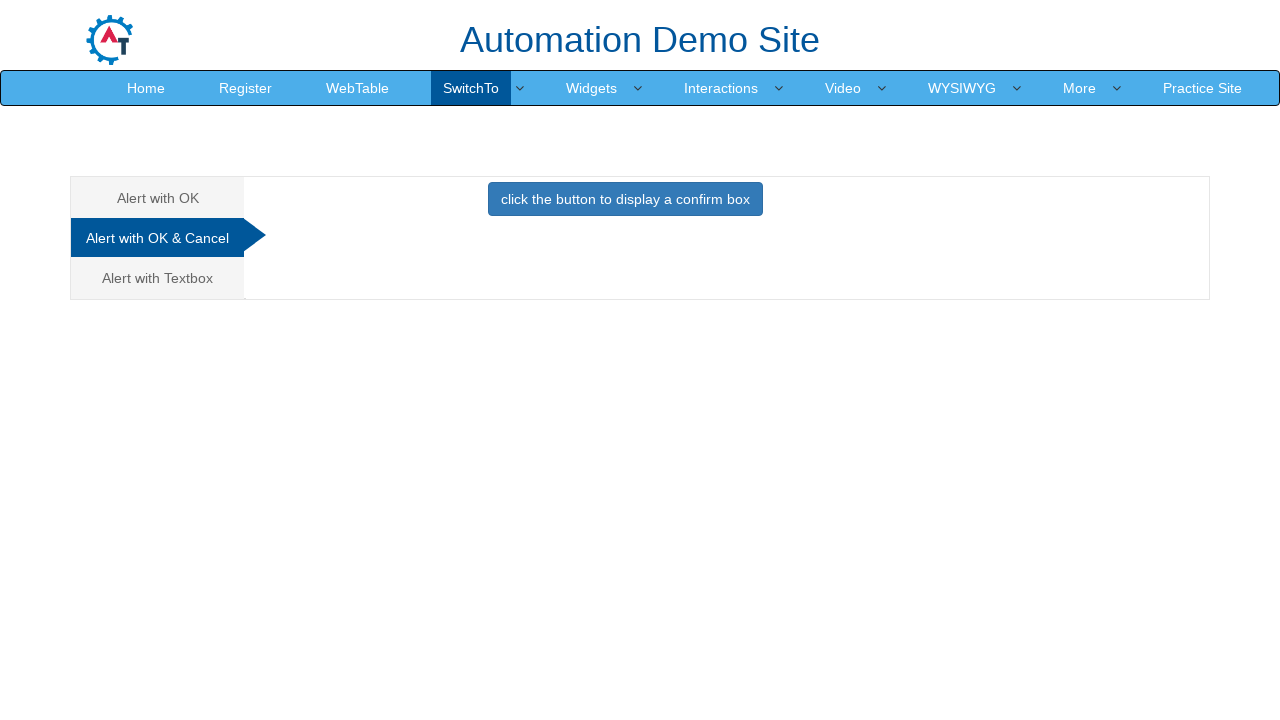

Set up dialog handler to dismiss alerts by clicking Cancel
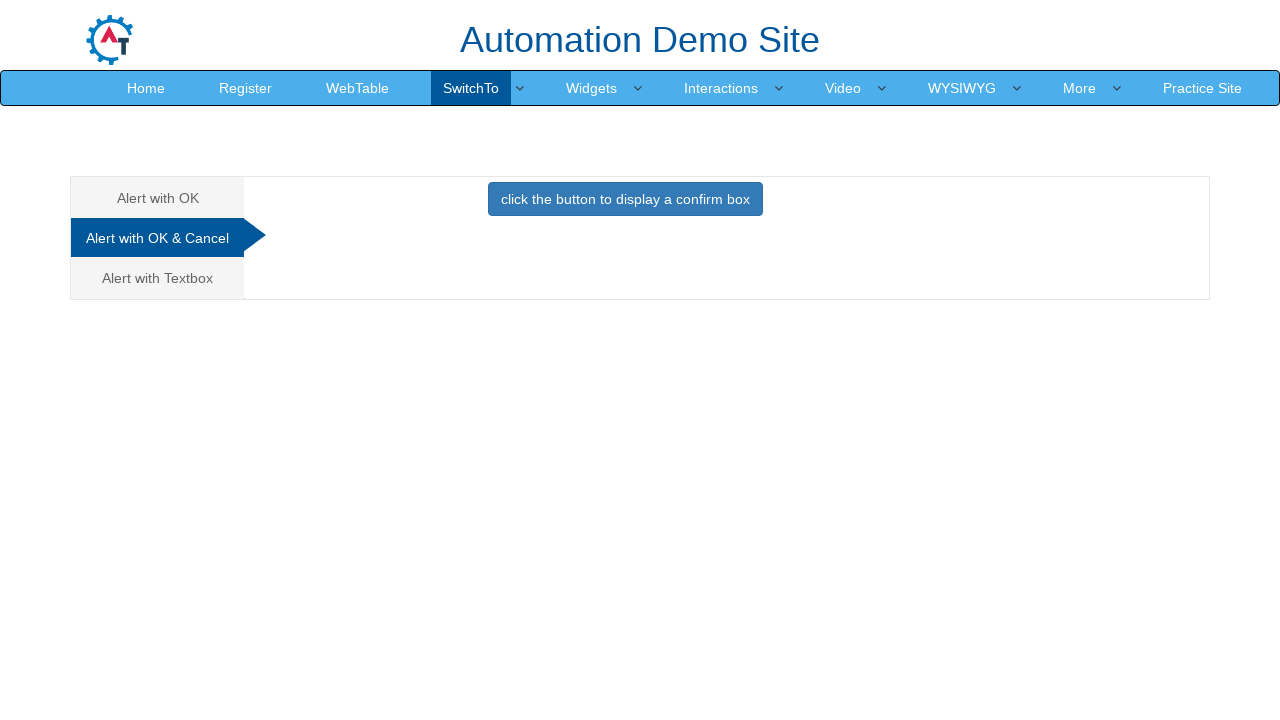

Clicked primary button to trigger confirm alert at (625, 199) on button.btn.btn-primary
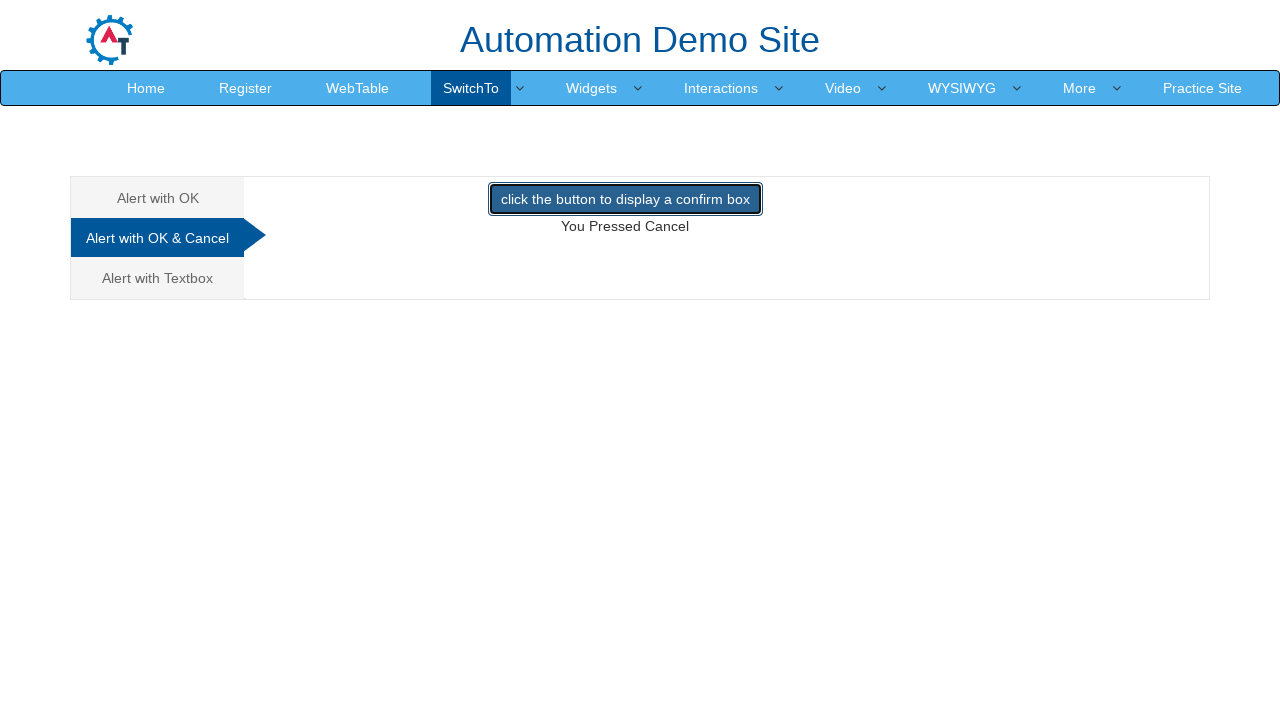

Alert was processed and dismissed
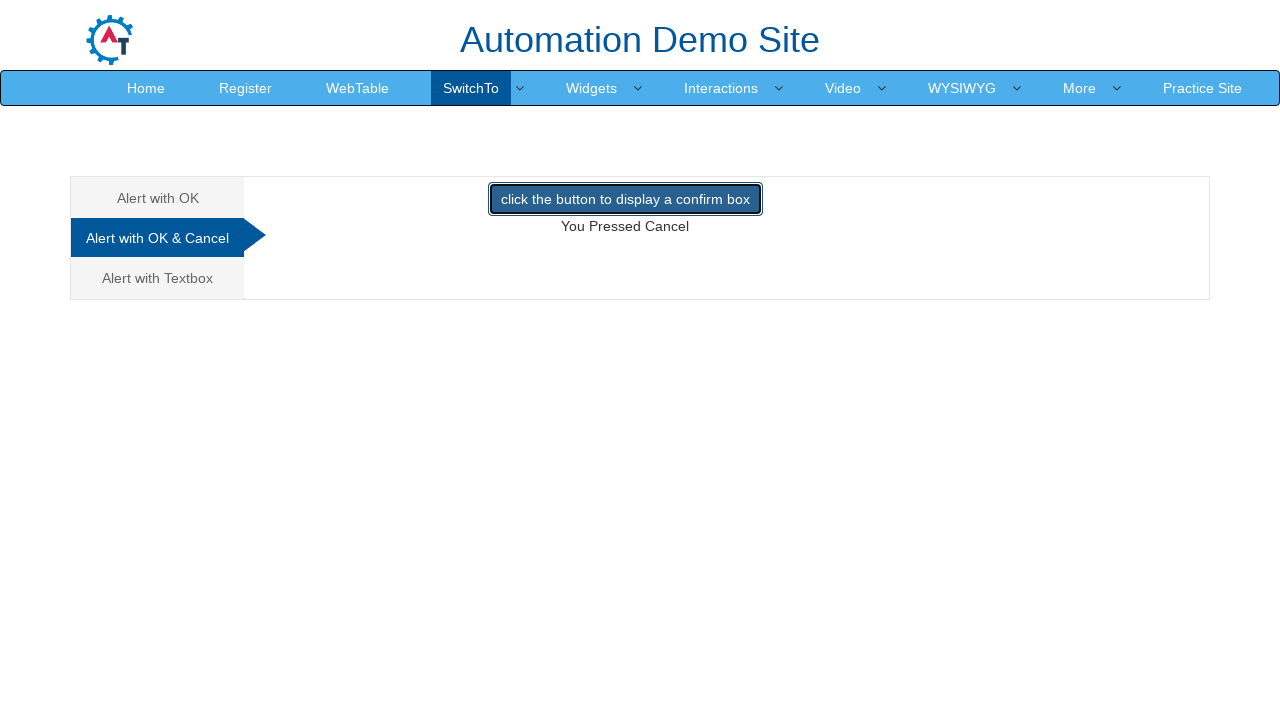

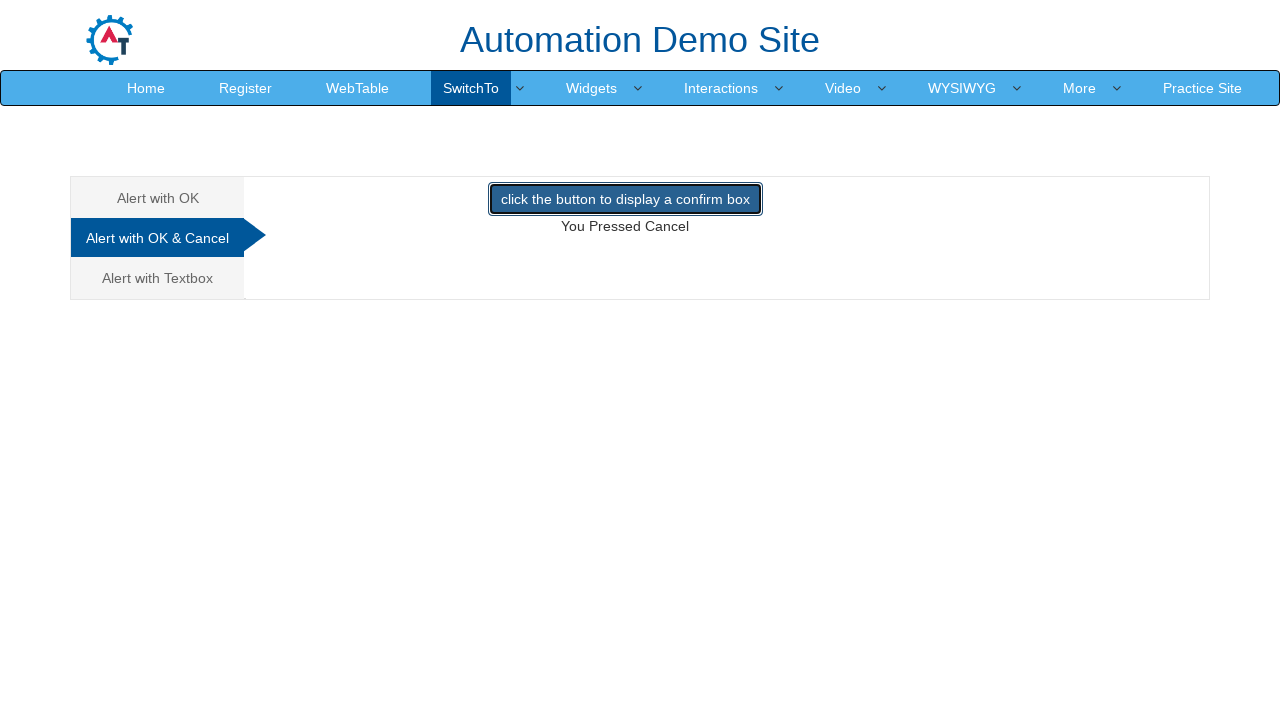